Tests the jQuery UI datepicker widget by clicking on the date input field to open the calendar and then clicking the previous month navigation button.

Starting URL: https://jqueryui.com/datepicker/

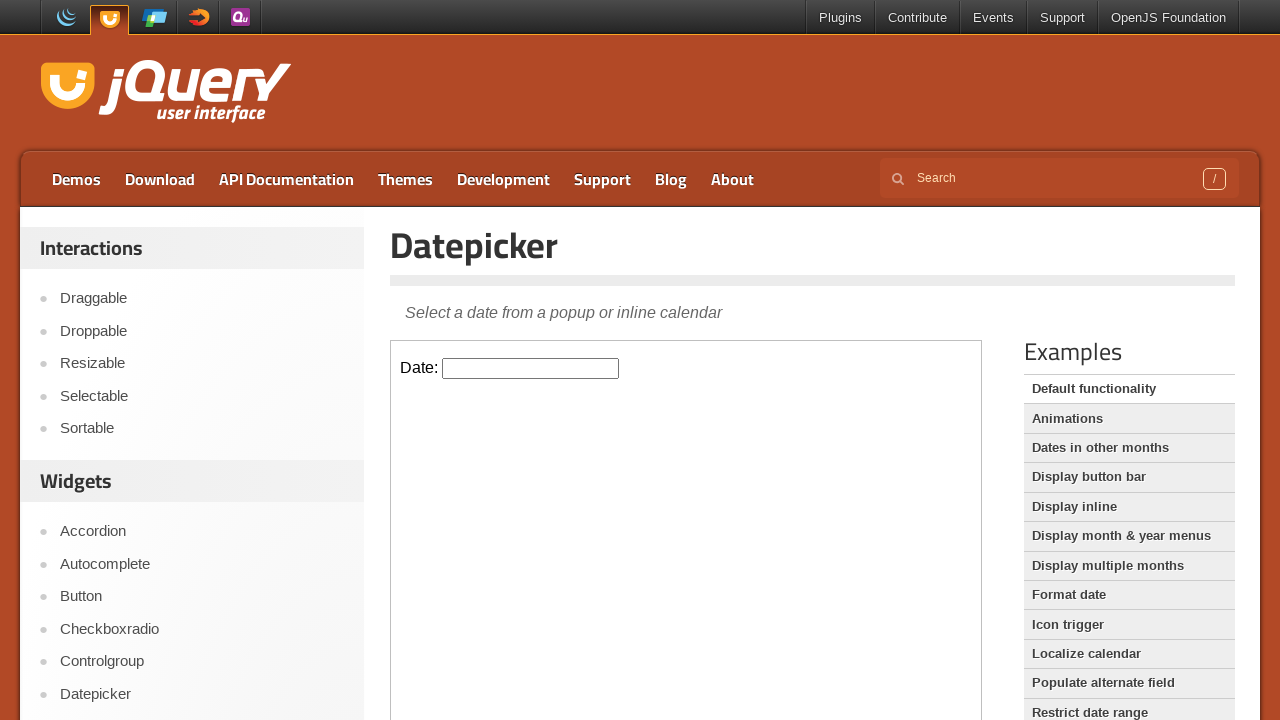

Waited 2 seconds for page to load
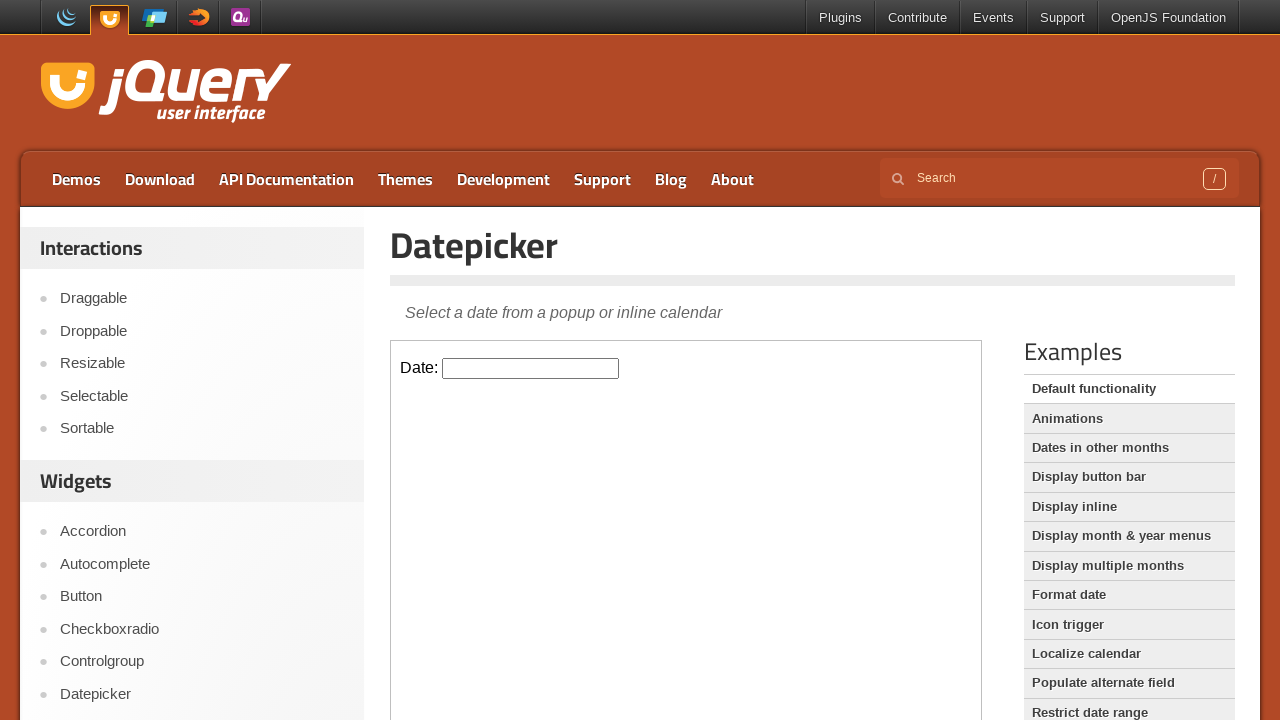

Located the datepicker demo iframe
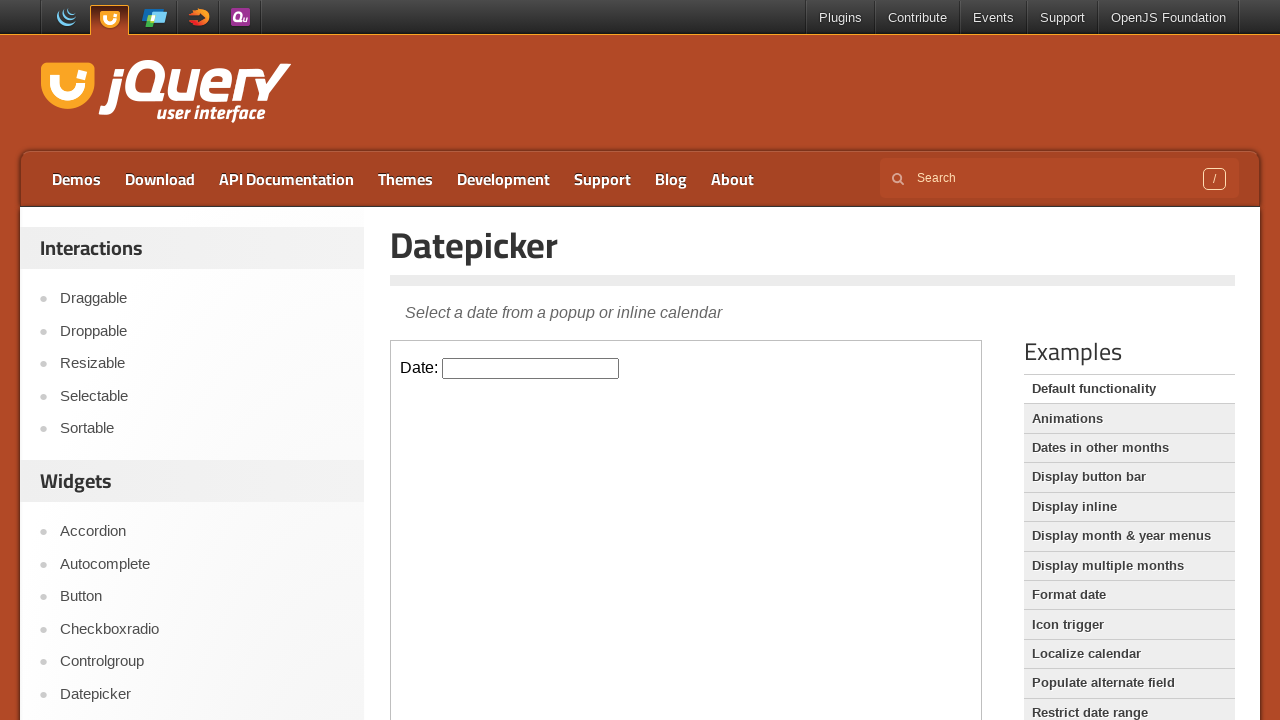

Clicked on the datepicker input field to open the calendar widget at (531, 368) on iframe.demo-frame >> nth=0 >> internal:control=enter-frame >> input.hasDatepicke
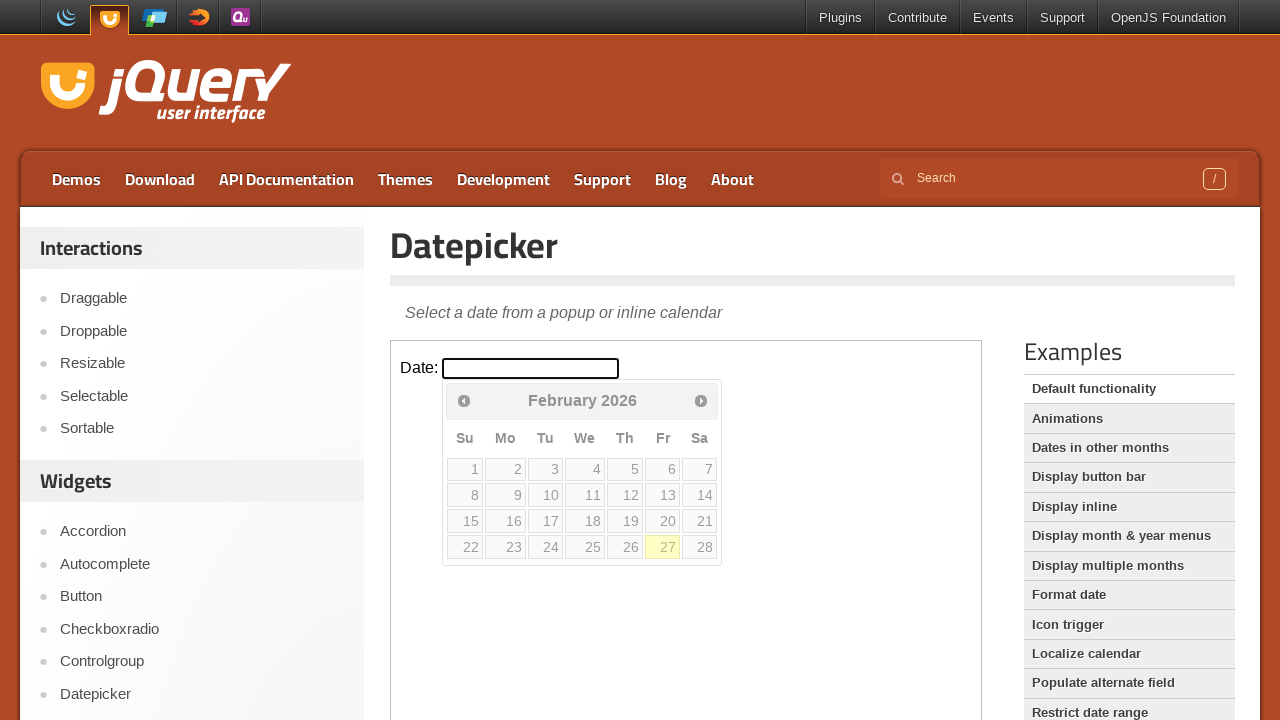

Clicked the previous month navigation button to go to the previous month at (464, 400) on iframe.demo-frame >> nth=0 >> internal:control=enter-frame >> span.ui-icon-circl
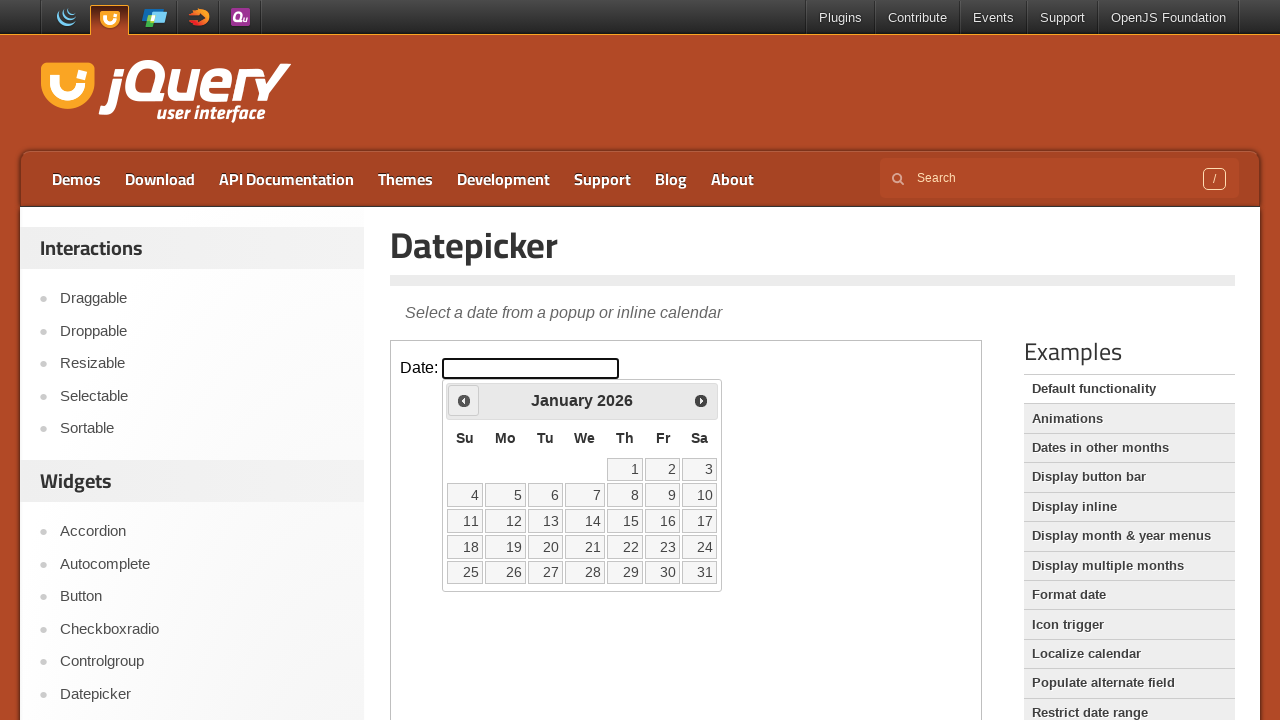

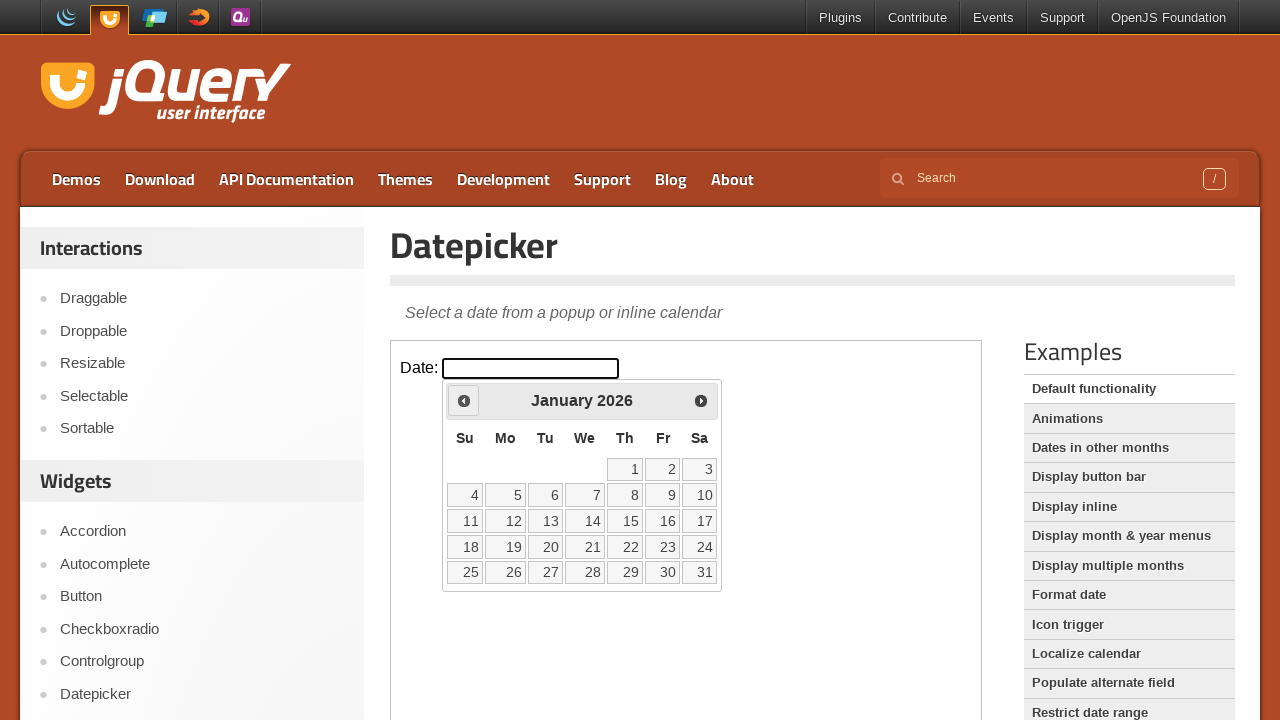